Tests clicking on the Text Box submenu item within the Elements section

Starting URL: https://demoqa.com/elements

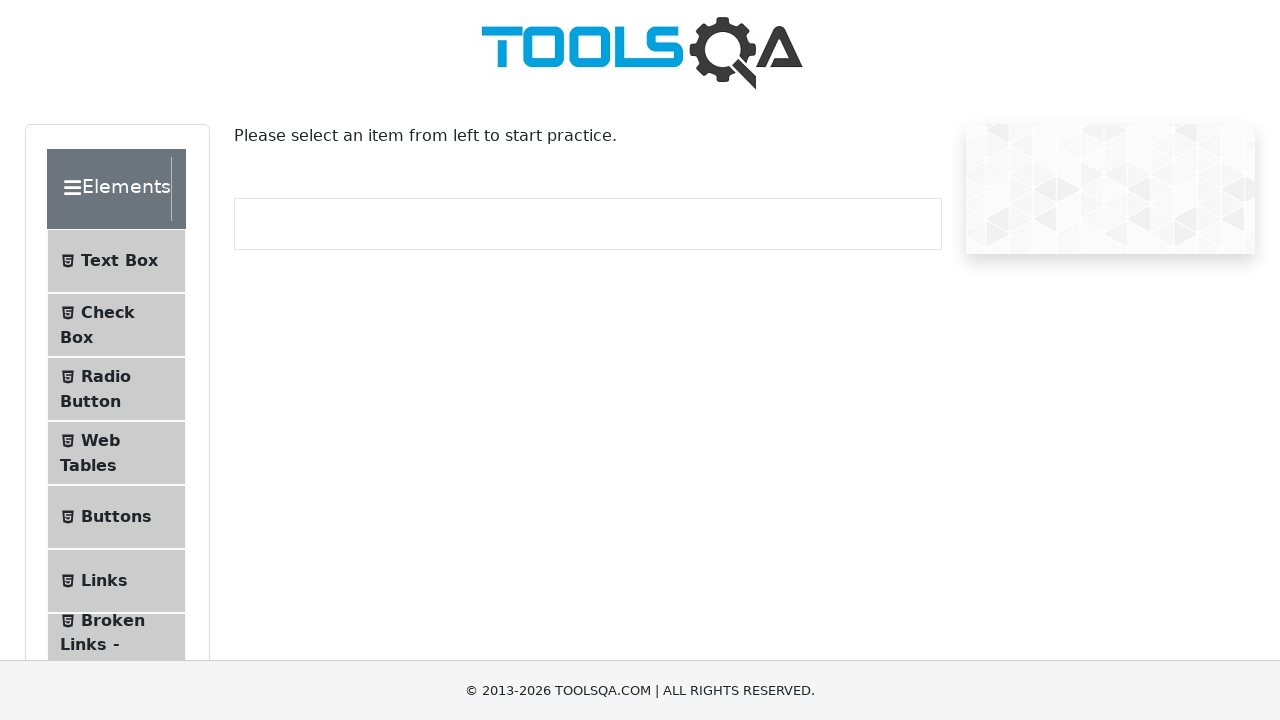

Clicked on Text Box submenu item within the Elements section at (119, 261) on span:has-text('Text Box')
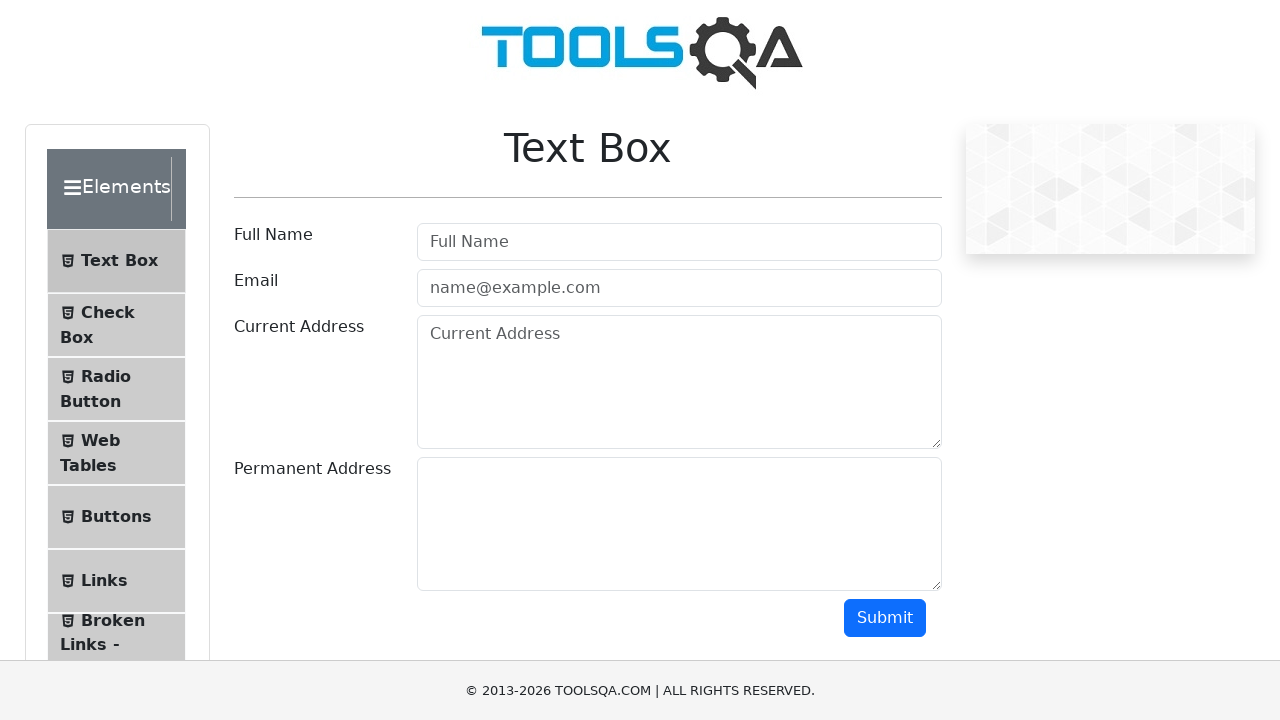

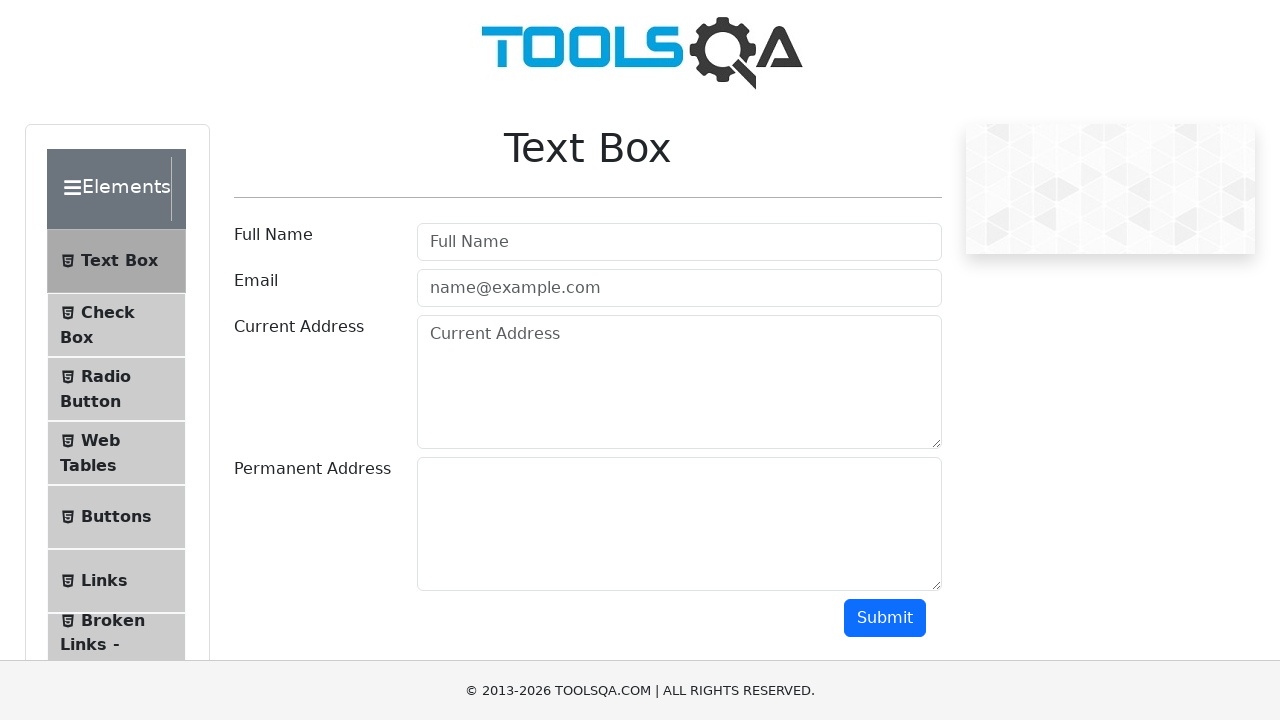